Tests JavaScript alert handling by clicking the alert button, verifying the alert text, and accepting it

Starting URL: https://the-internet.herokuapp.com/javascript_alerts

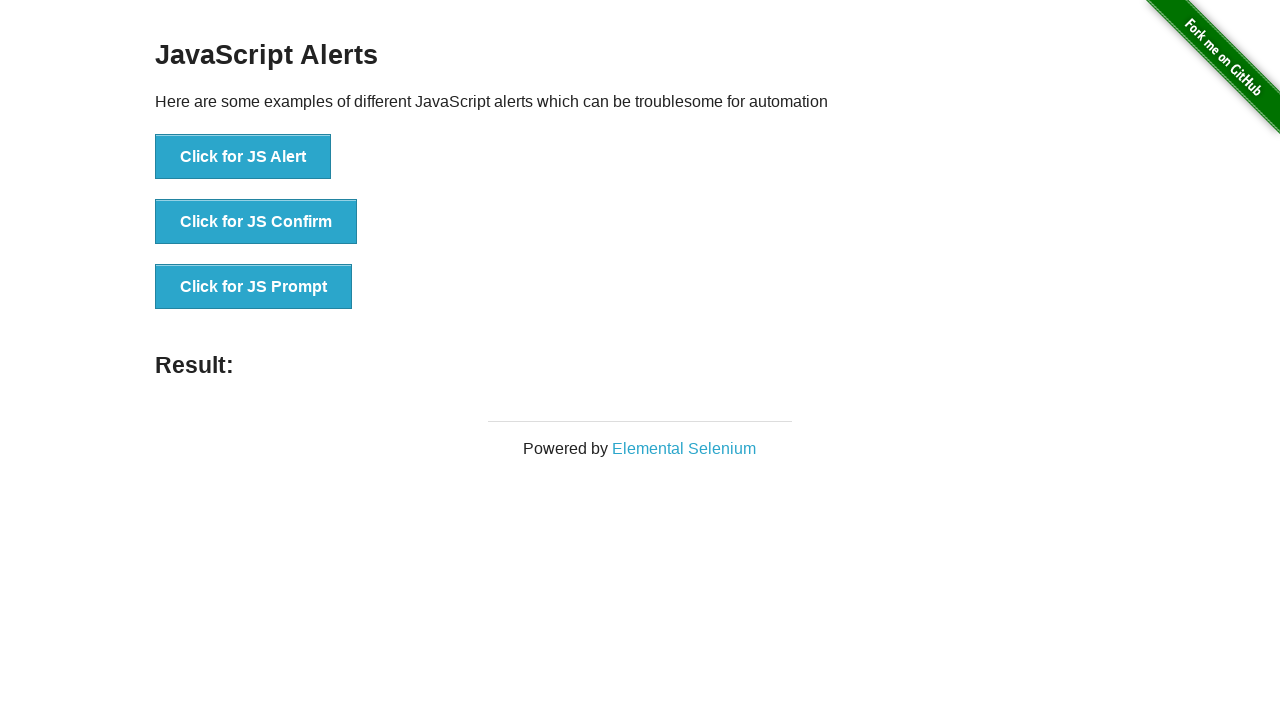

Clicked the 'Click for JS Alert' button at (243, 157) on xpath=//button[.='Click for JS Alert']
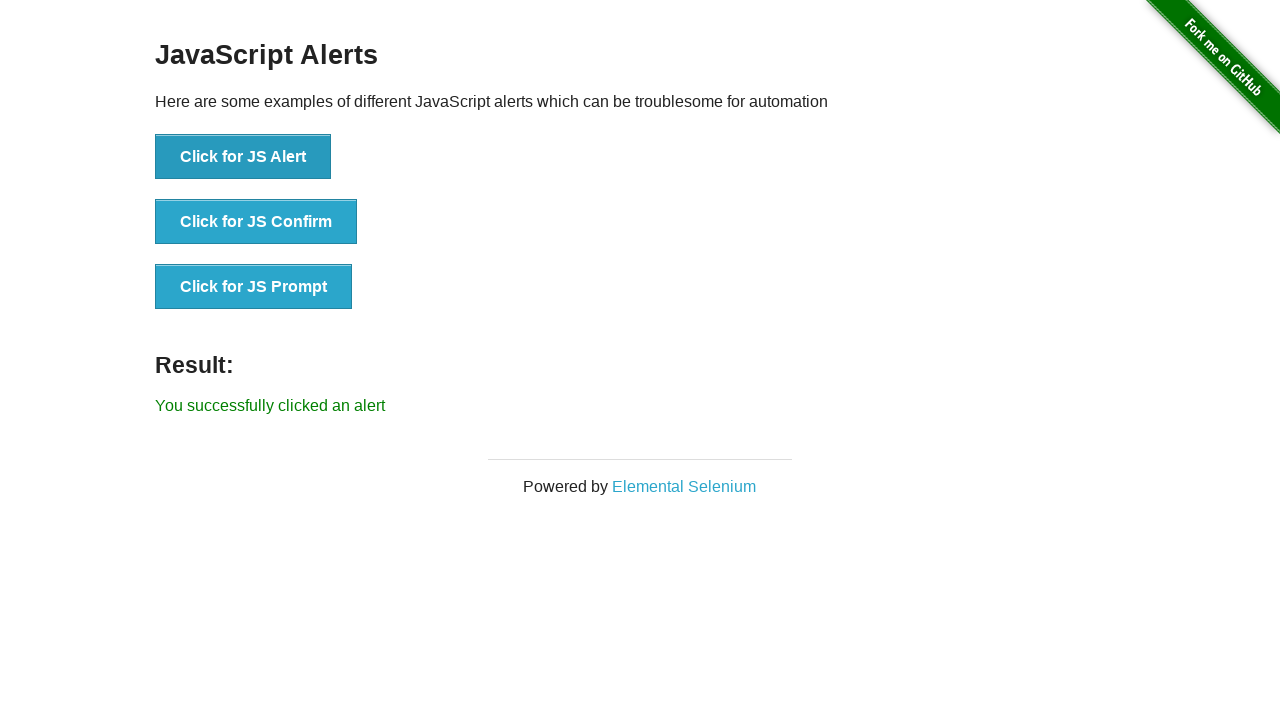

Set up dialog handler to accept alert
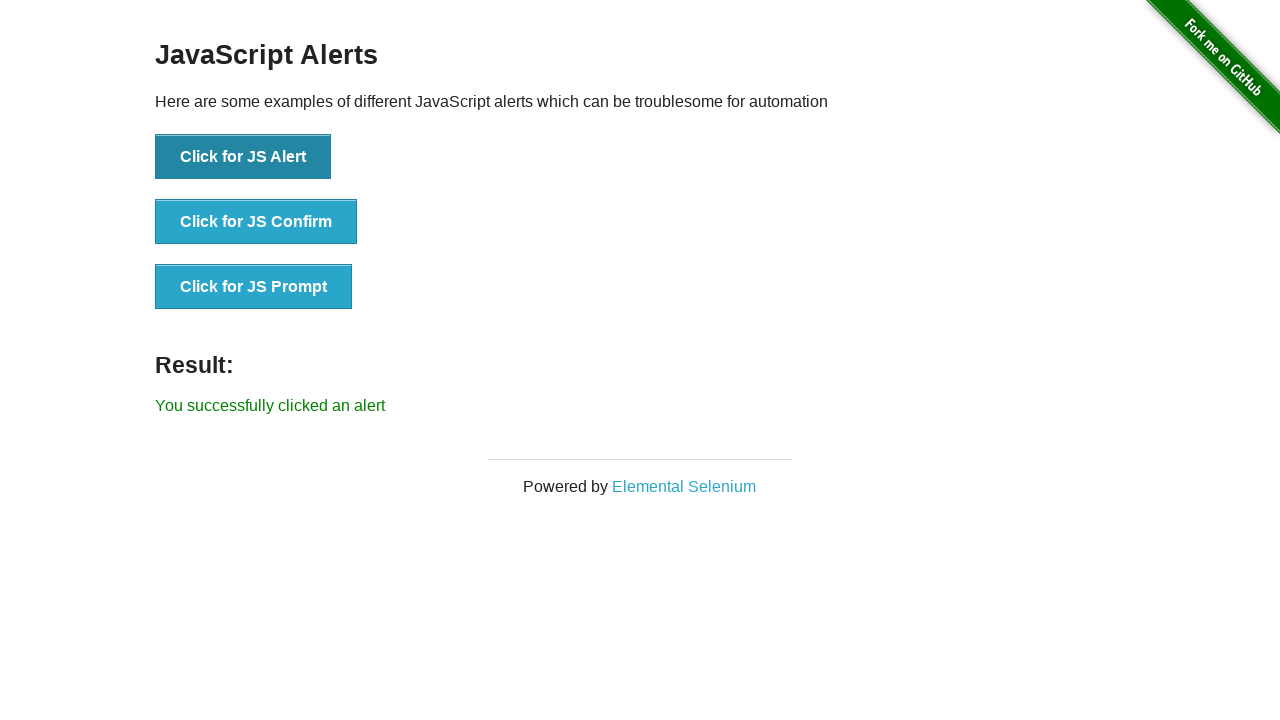

Verified result message appeared after accepting alert
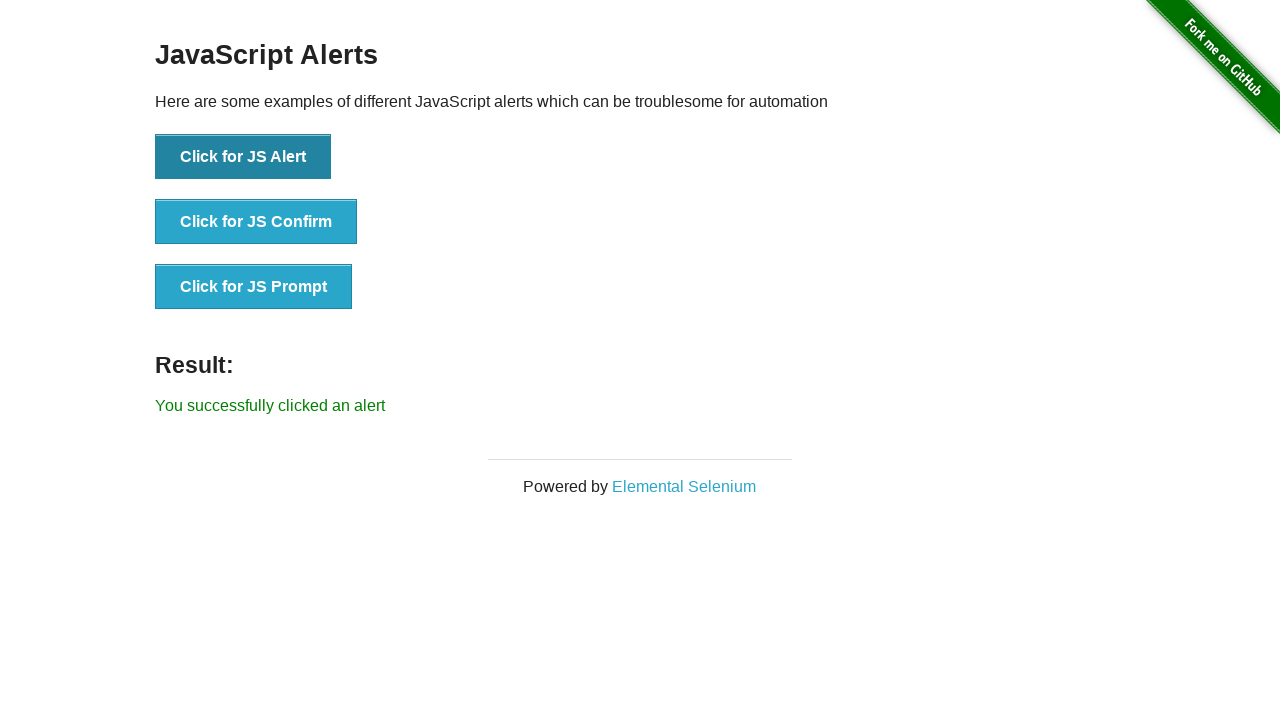

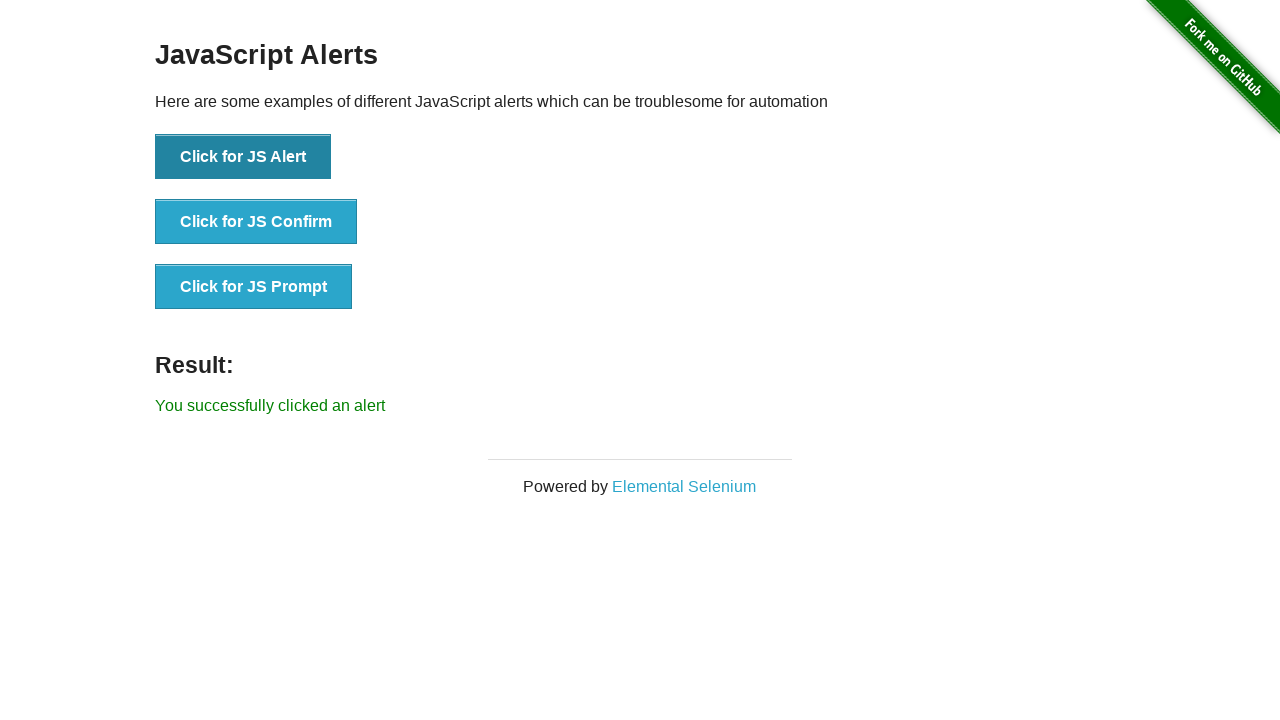